Tests page scrolling functionality by scrolling down and up on the Selenium documentation website

Starting URL: https://www.selenium.dev/

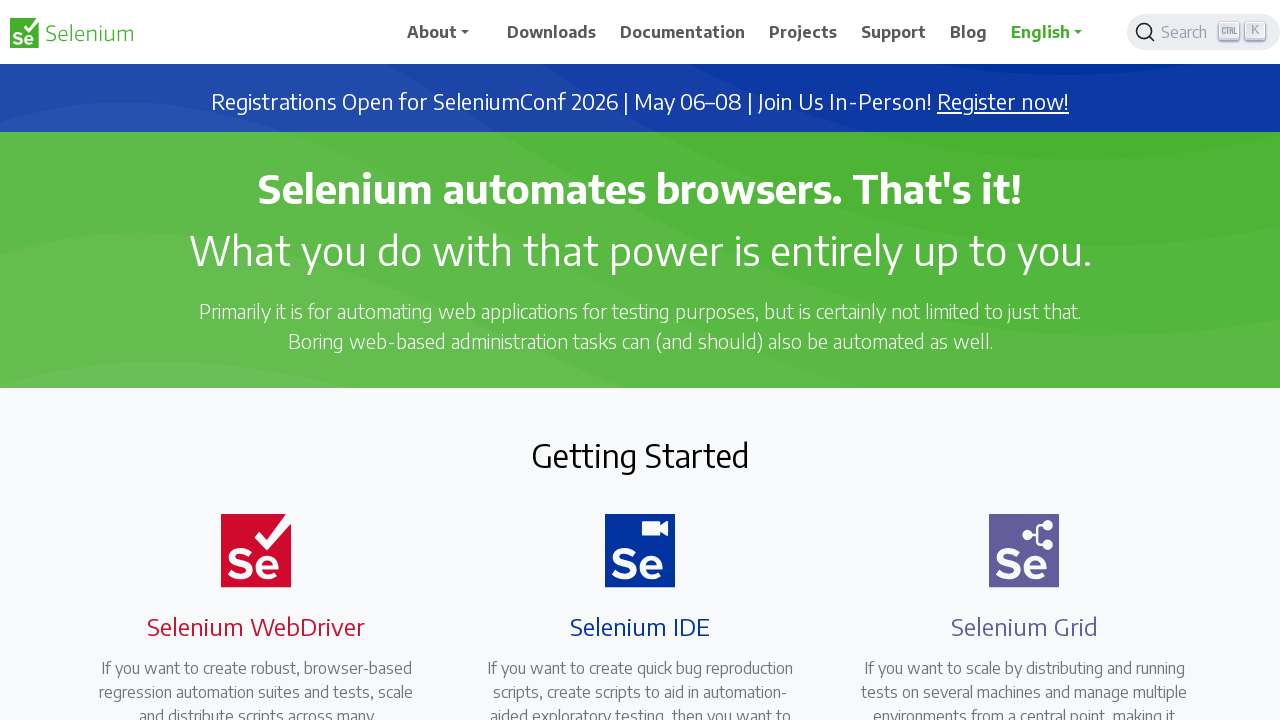

Scrolled down by 500 pixels on Selenium documentation page
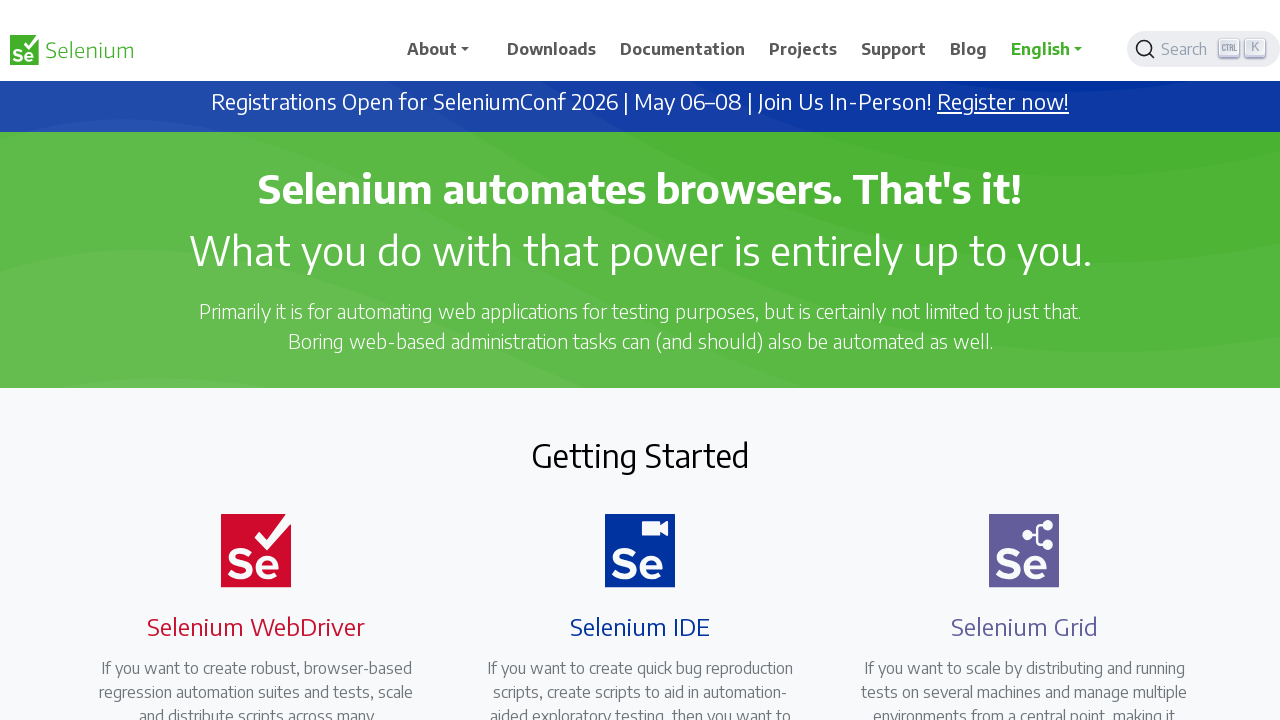

Waited 2 seconds after first scroll down
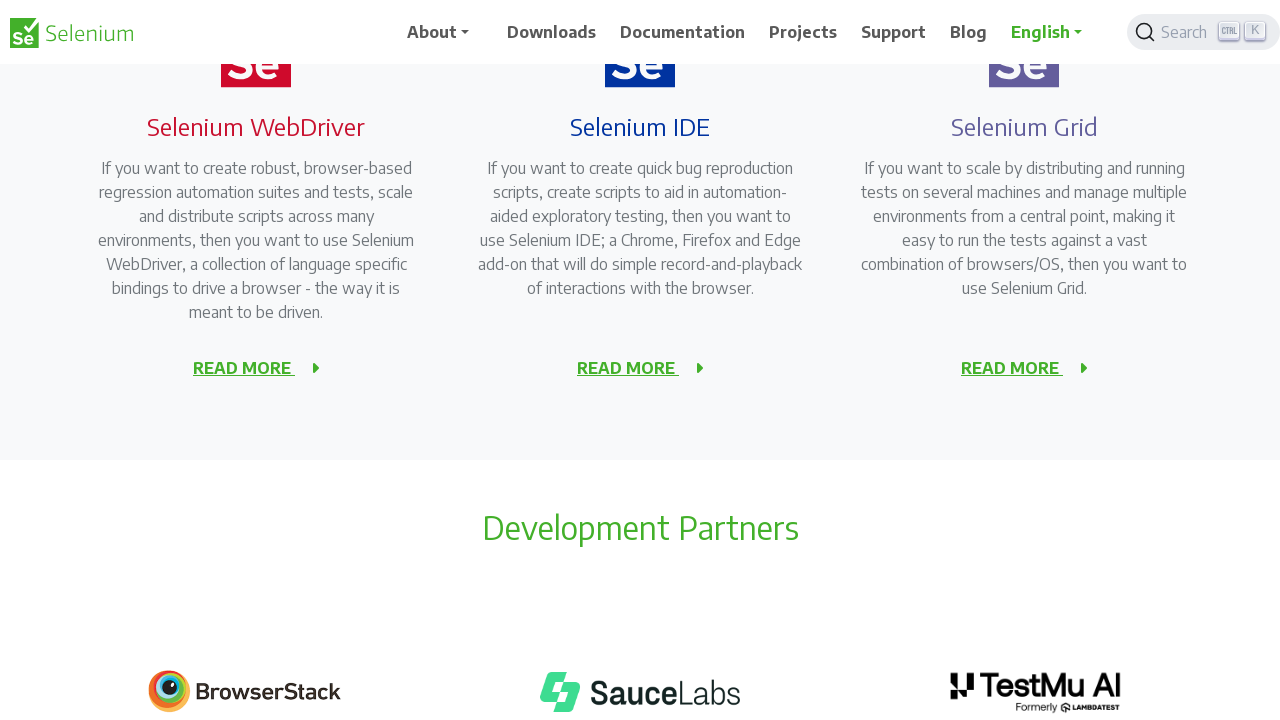

Scrolled down another 500 pixels on Selenium documentation page
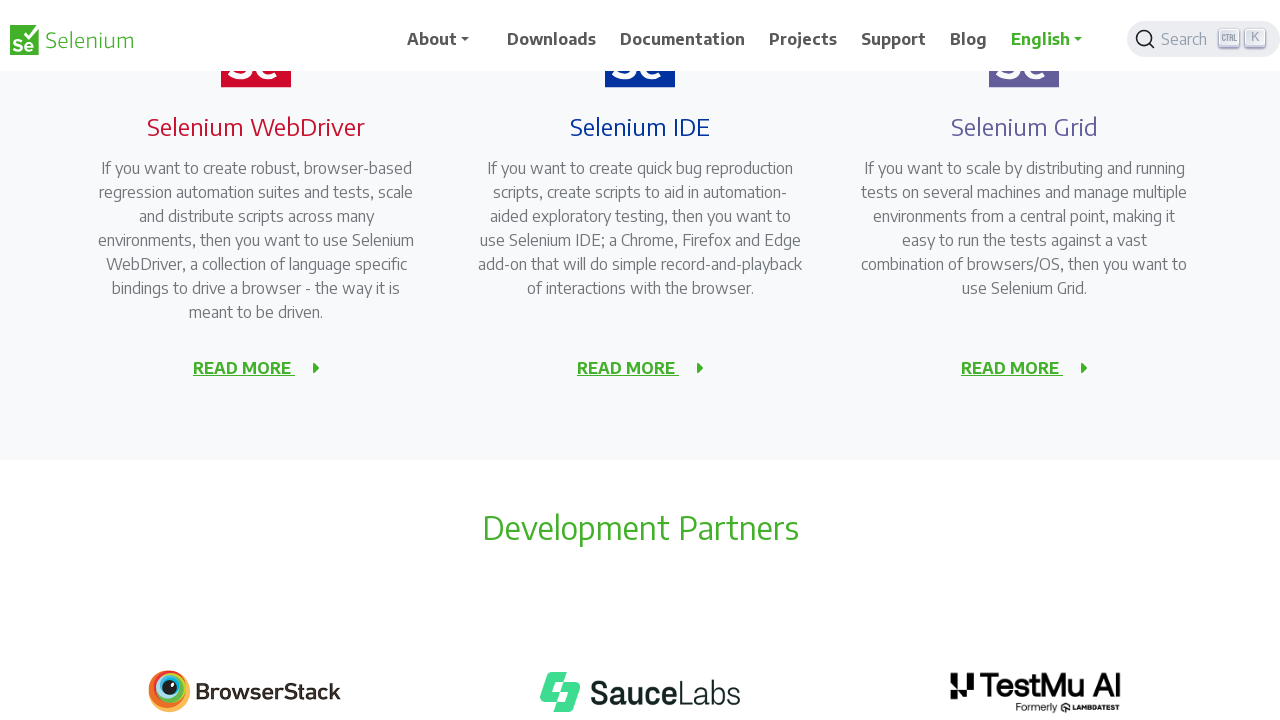

Waited 2 seconds after second scroll down
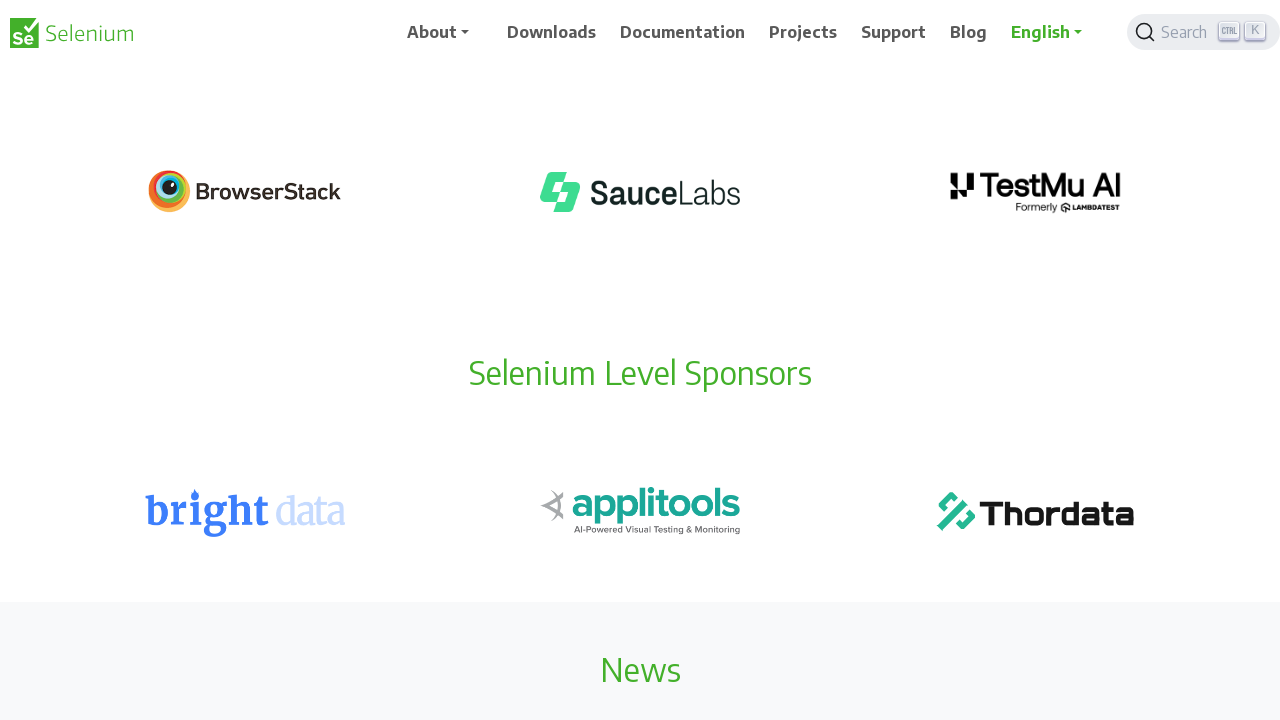

Scrolled up by 500 pixels on Selenium documentation page
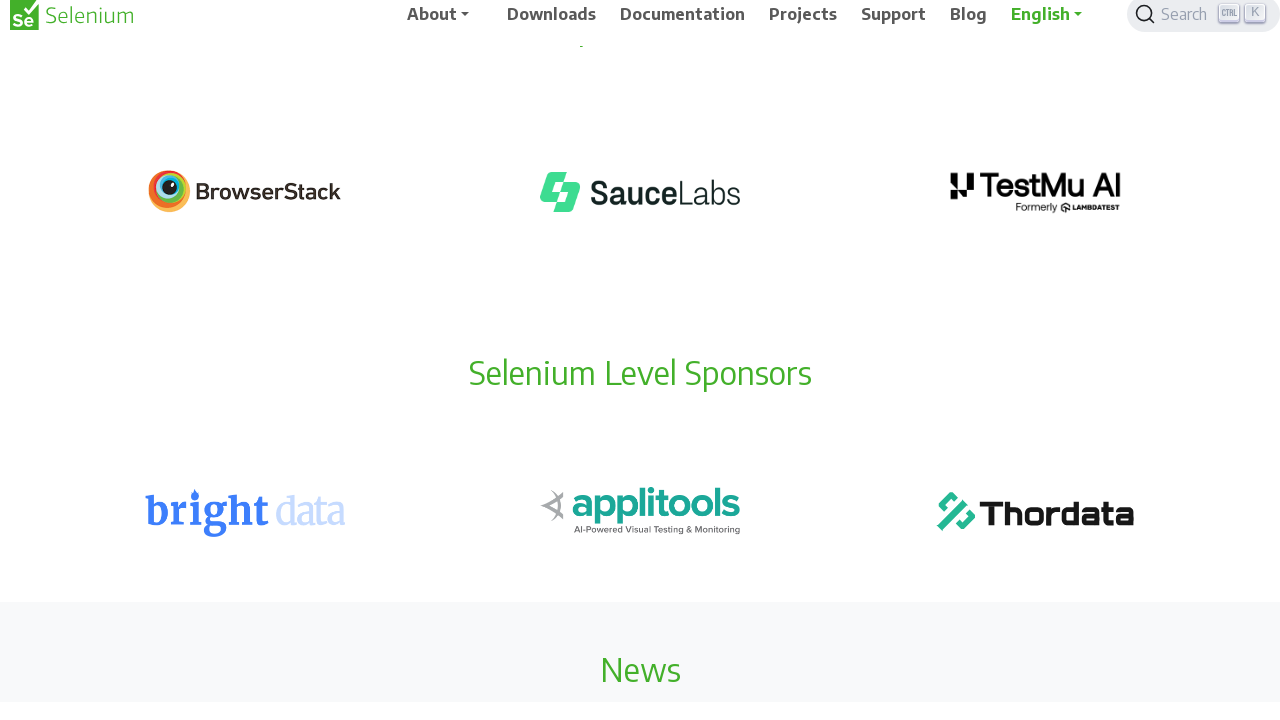

Waited 2 seconds after first scroll up
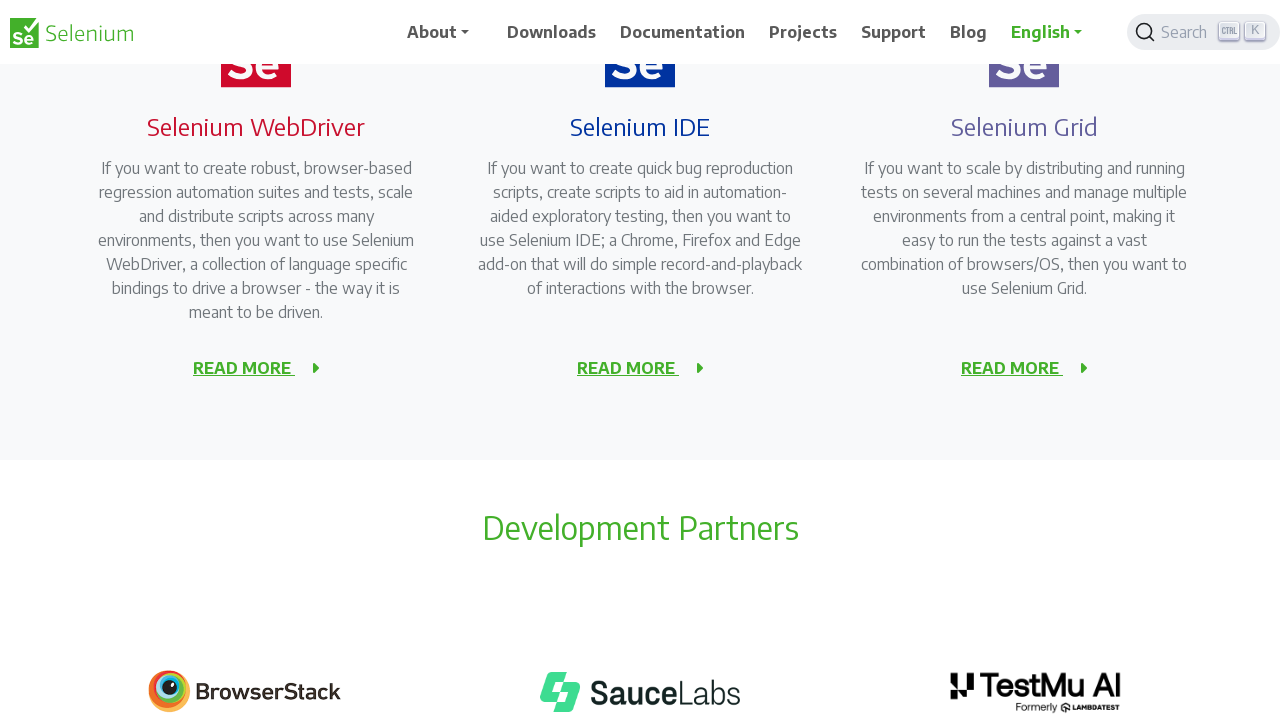

Scrolled up another 500 pixels on Selenium documentation page
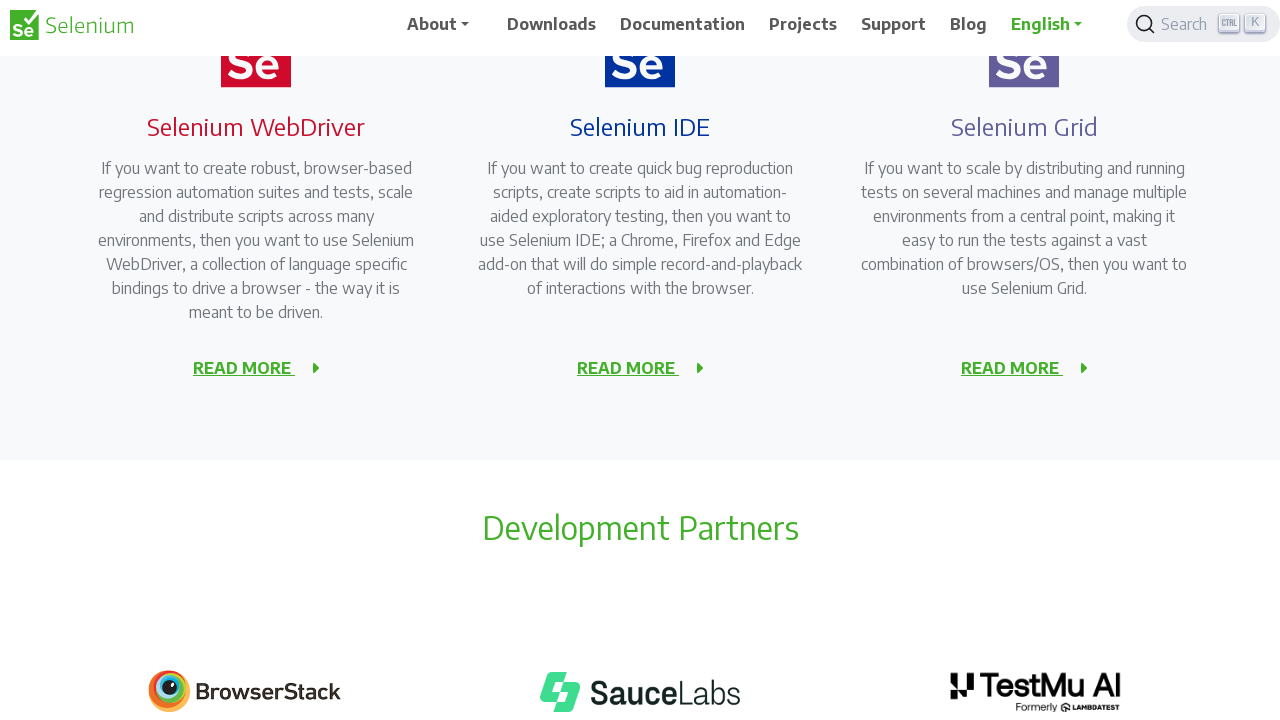

Waited 2 seconds after second scroll up
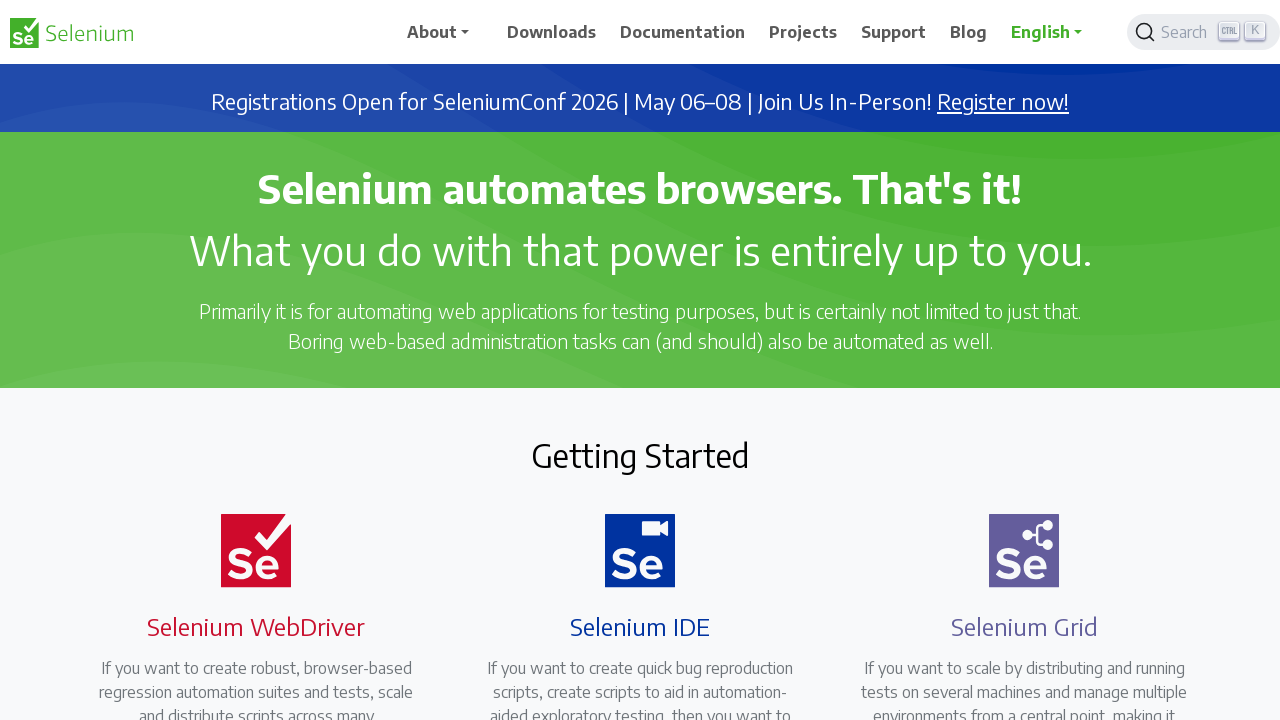

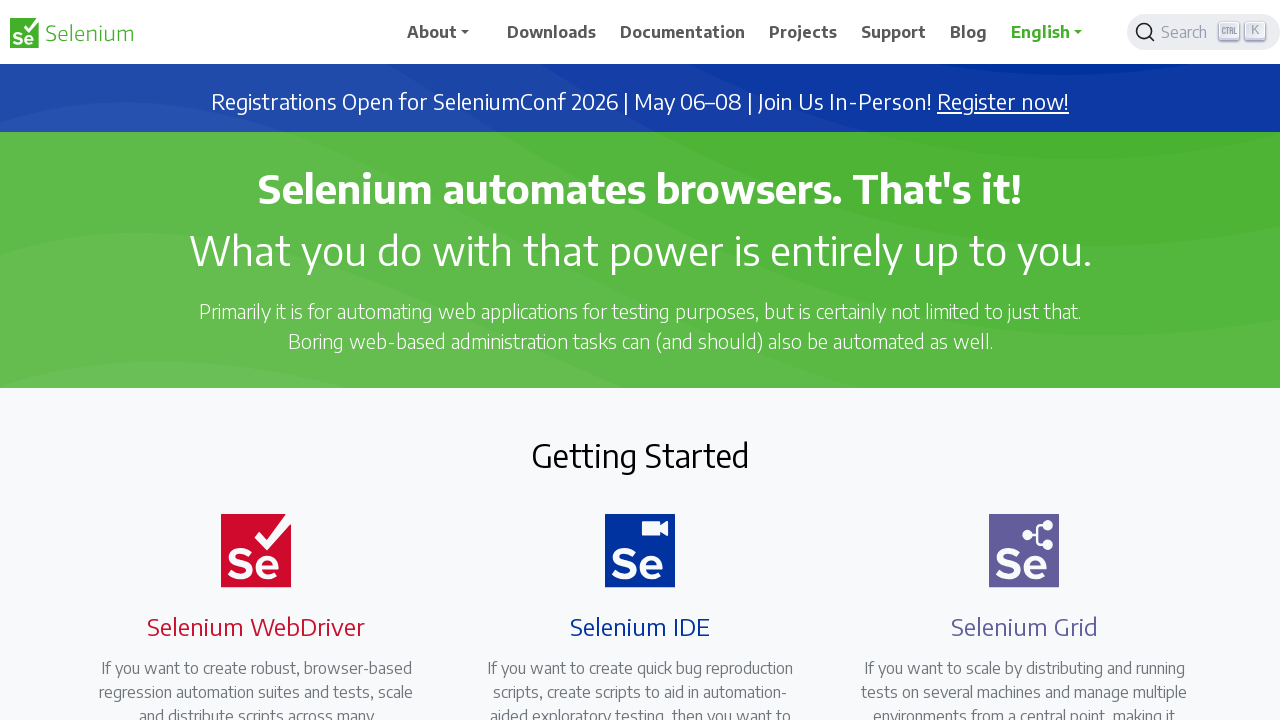